Verifies that clicking Apple and Google vendor filters shows the correct combined product list

Starting URL: https://bstackdemo.com

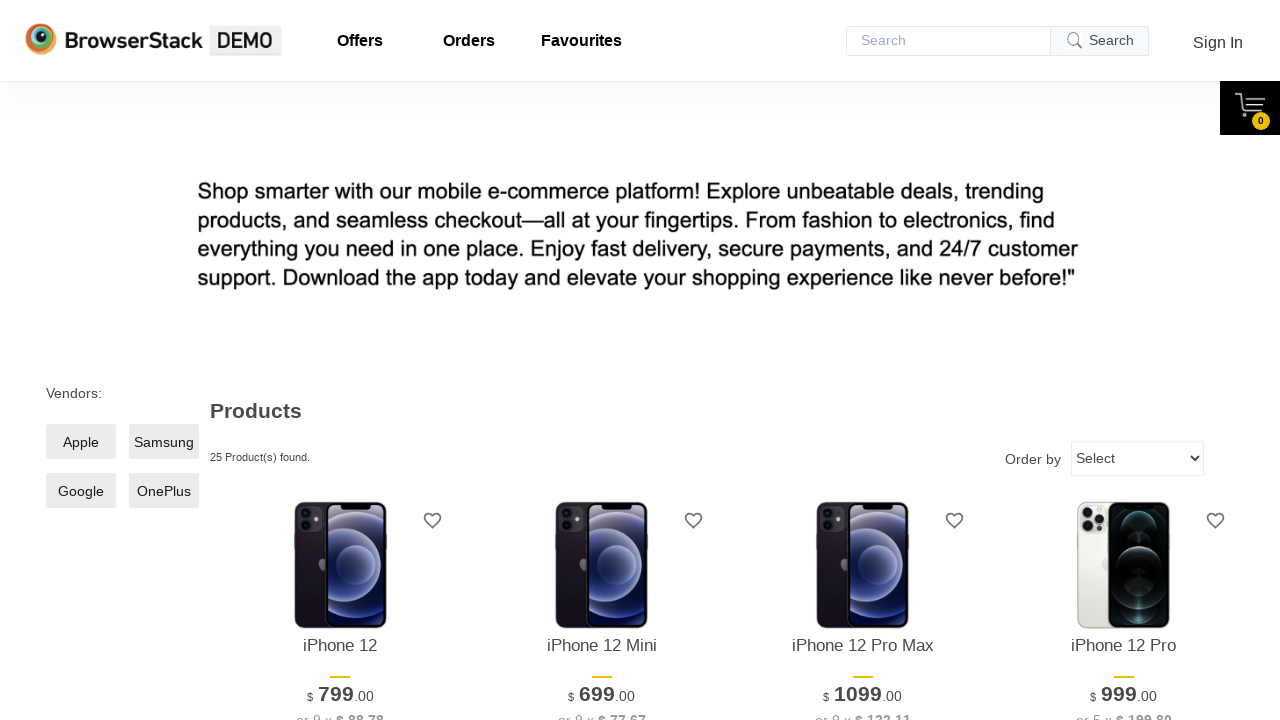

Waited for vendor checkboxes to load
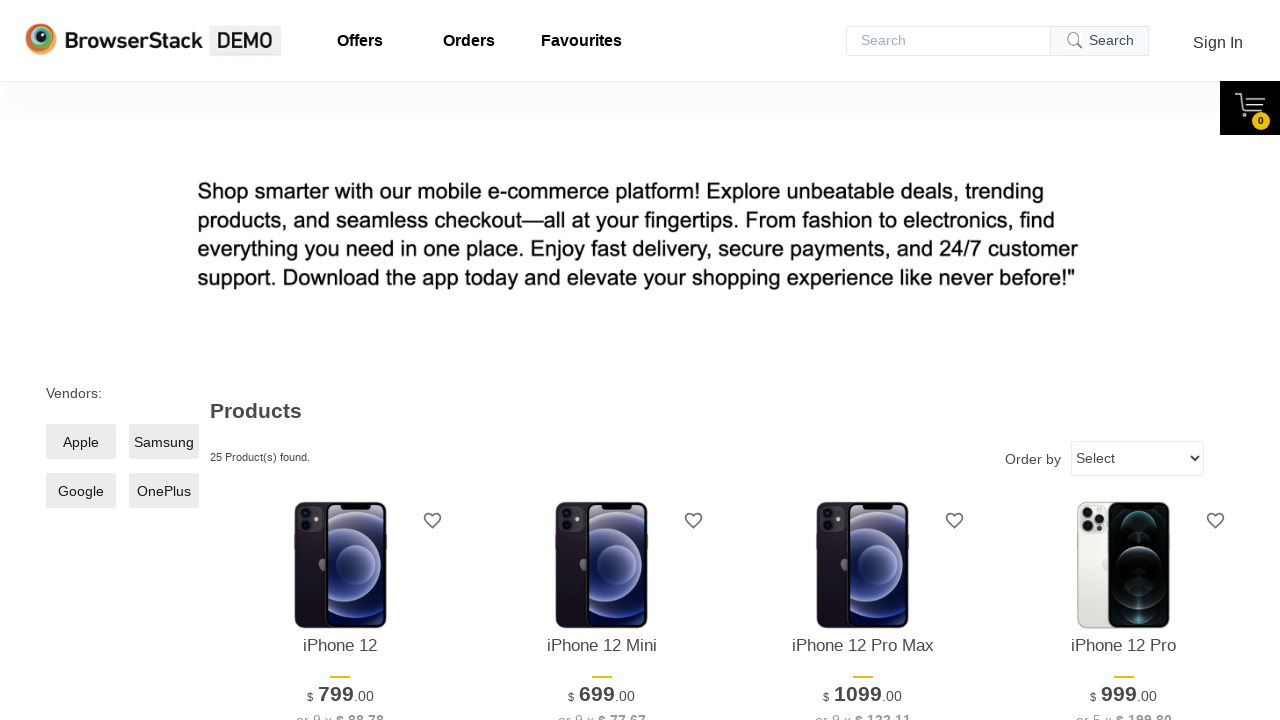

Clicked Apple vendor checkbox at (81, 442) on .checkmark >> internal:has-text="Apple"i
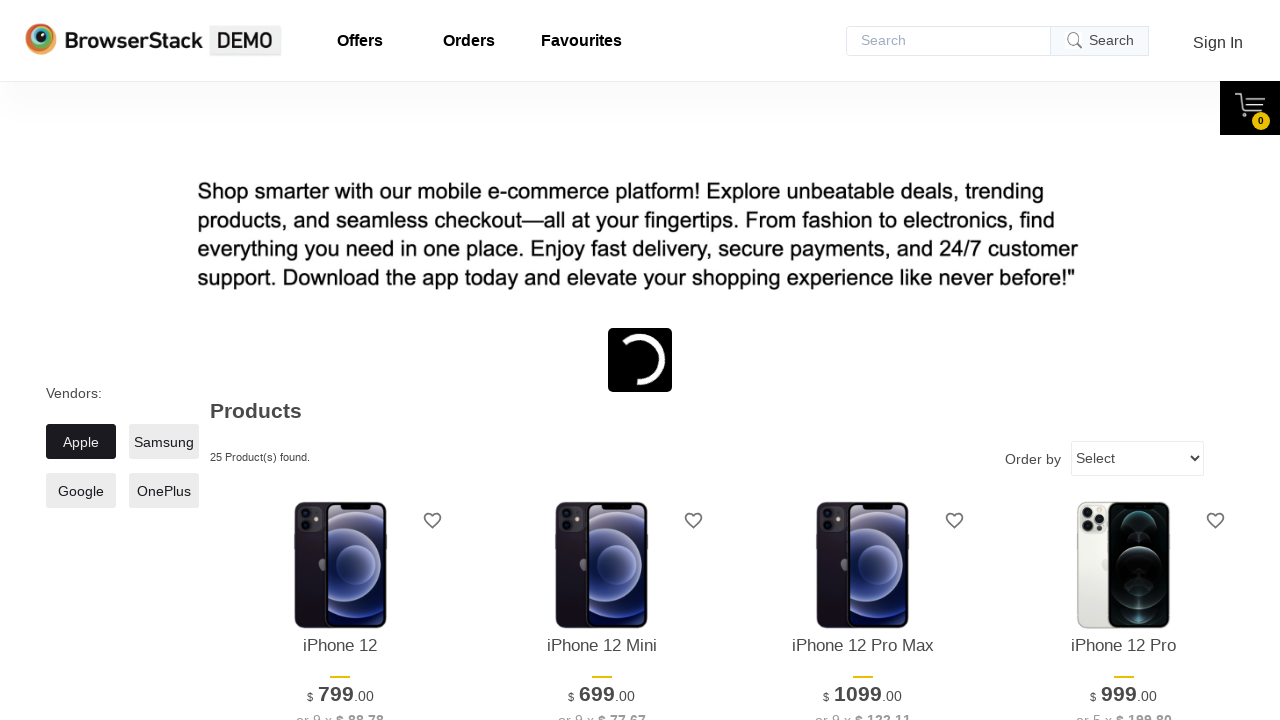

Clicked Google vendor checkbox at (81, 491) on .checkmark >> internal:has-text="Google"i
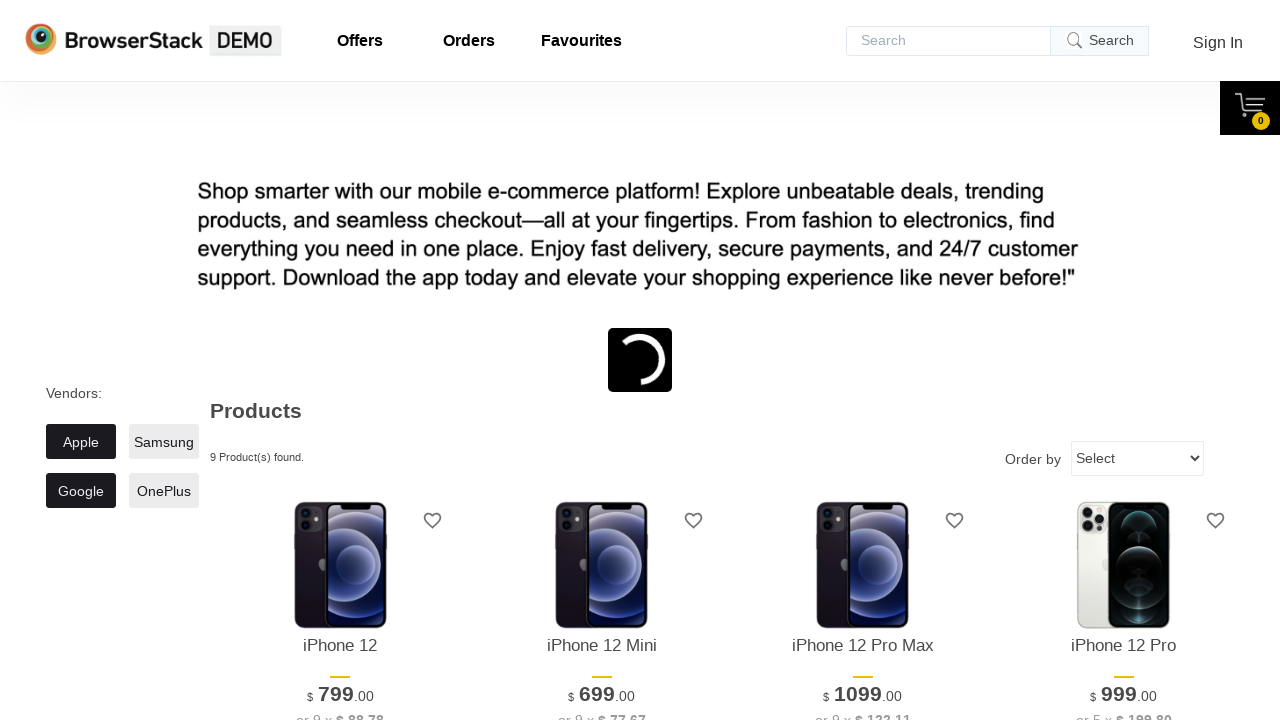

Waited 3 seconds for products to load
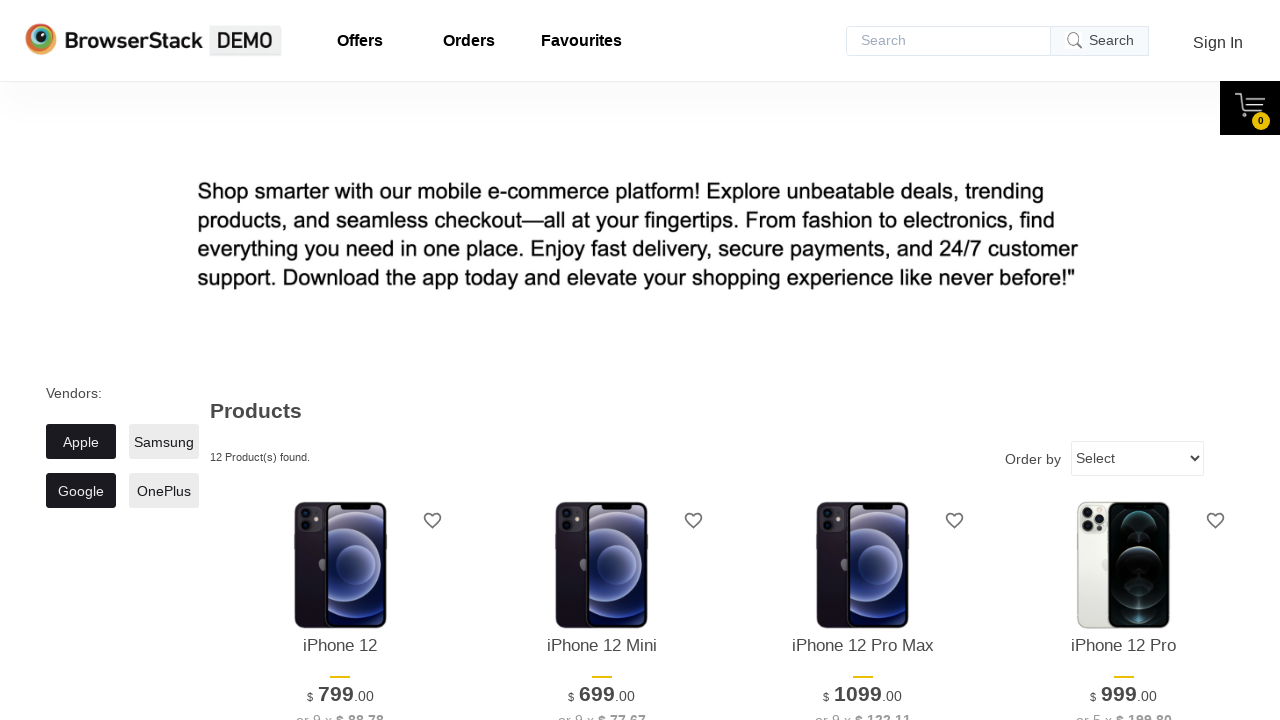

Waited for shelf items to be displayed
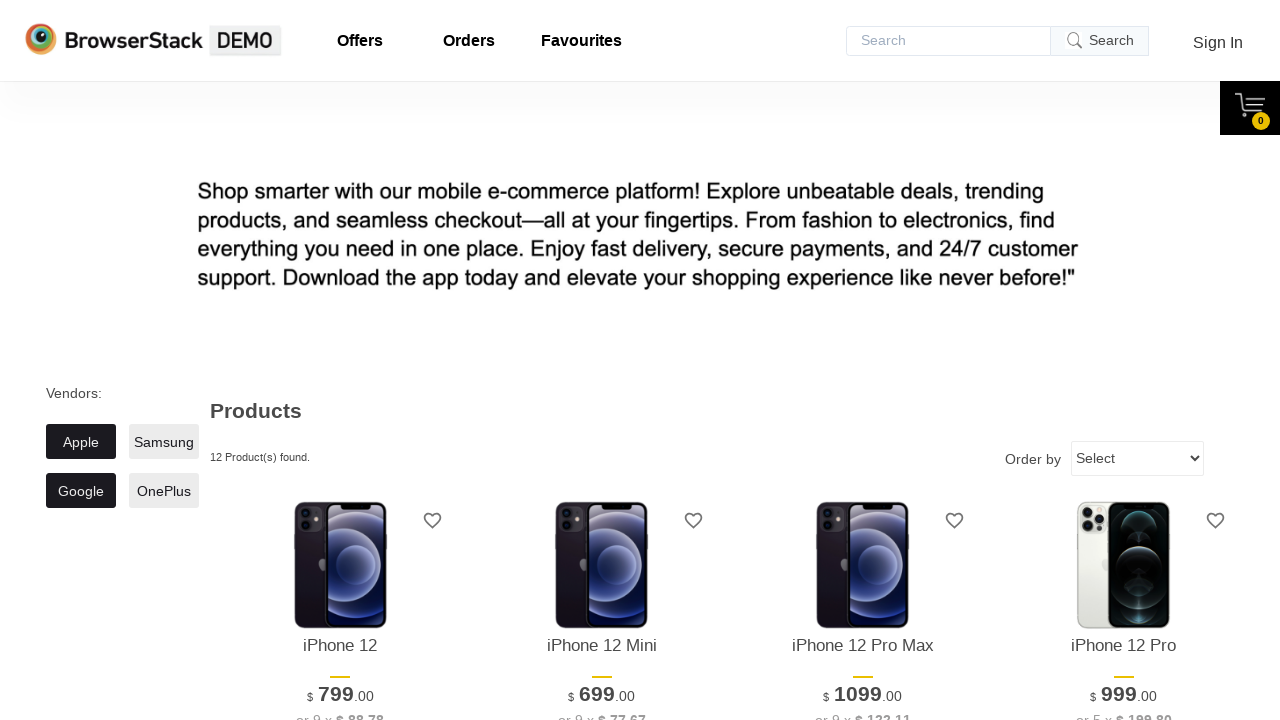

Retrieved all shelf item titles
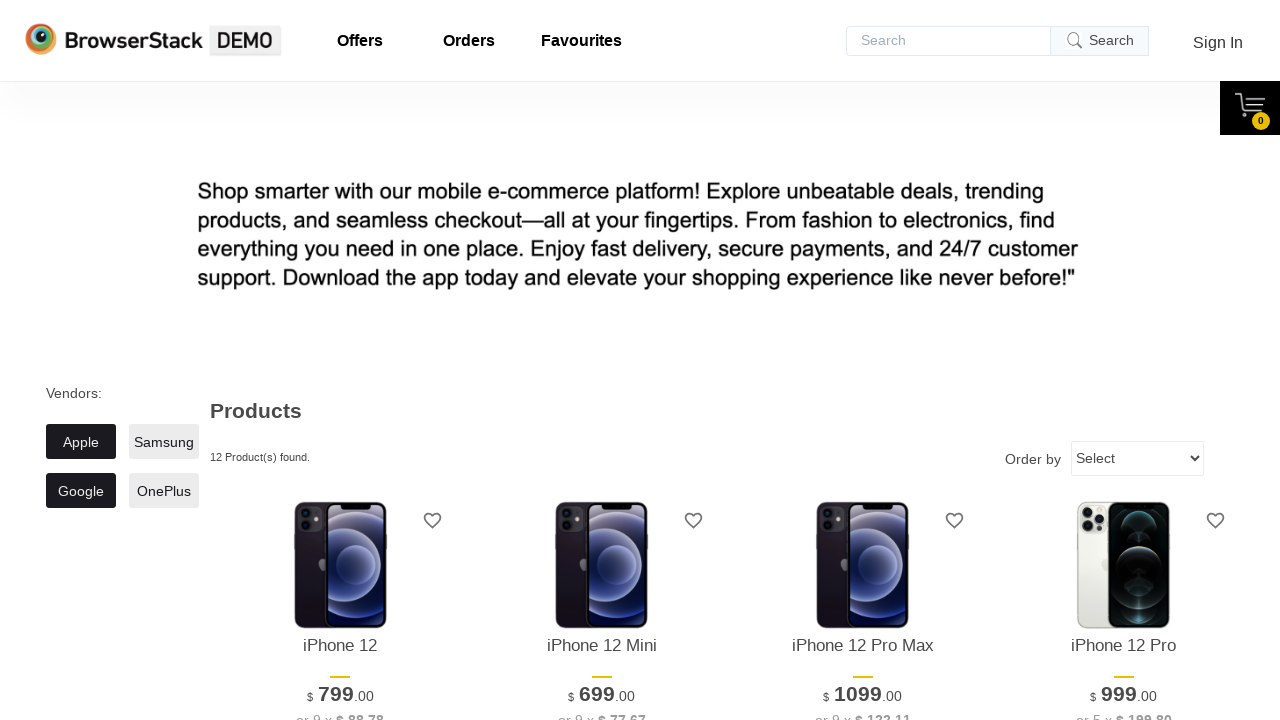

Verified that 12 combined vendor items (Apple + Google) are displayed
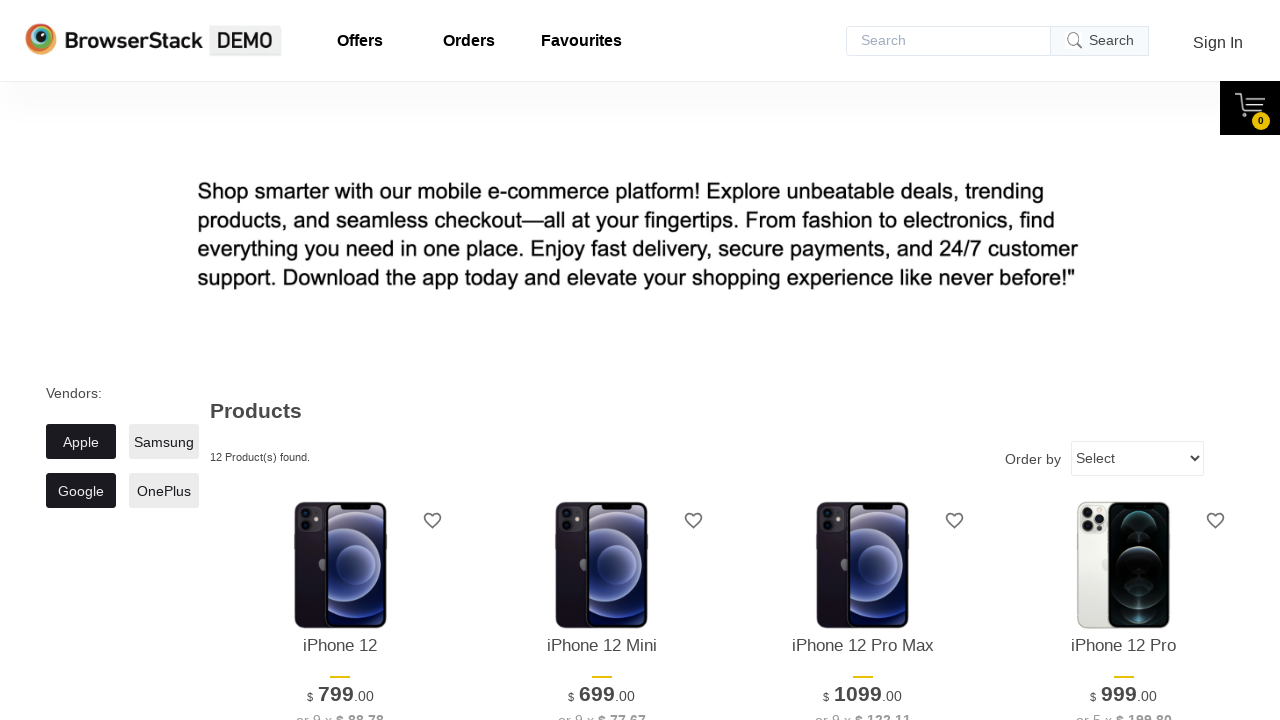

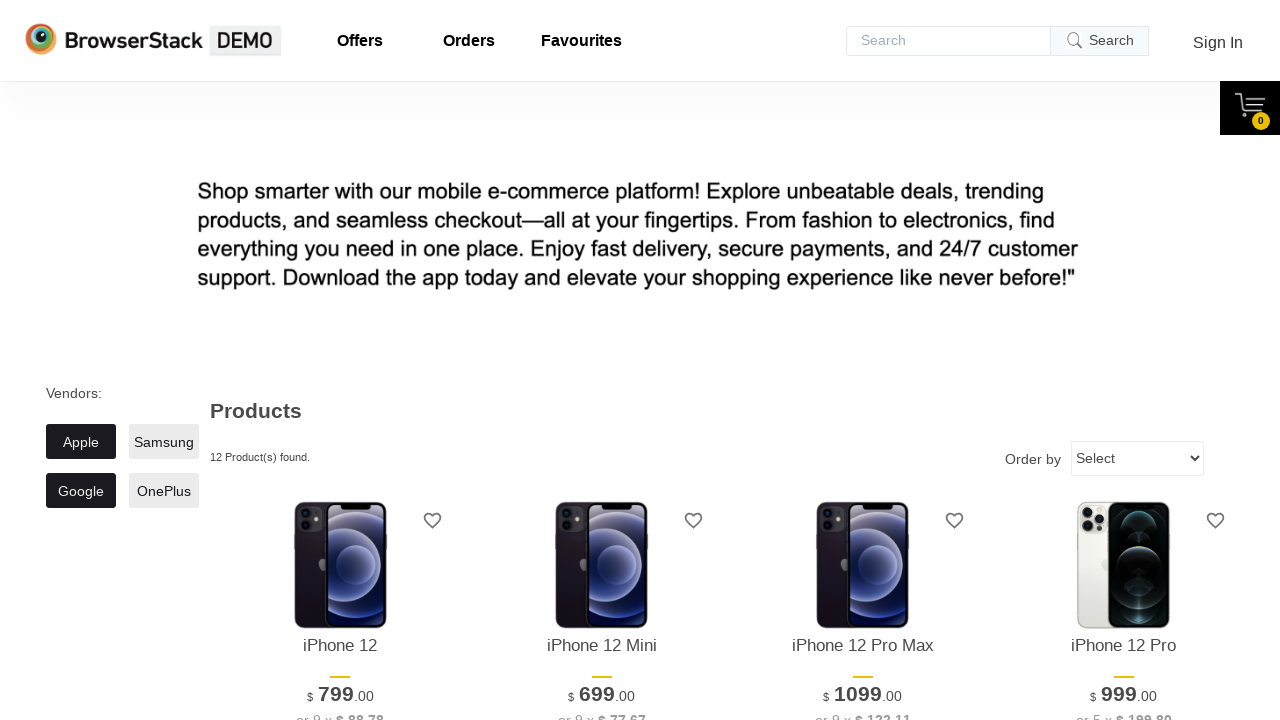